Tests phone number field validation by entering number with insufficient digits, expecting submission to fail

Starting URL: https://demoqa.com/automation-practice-form

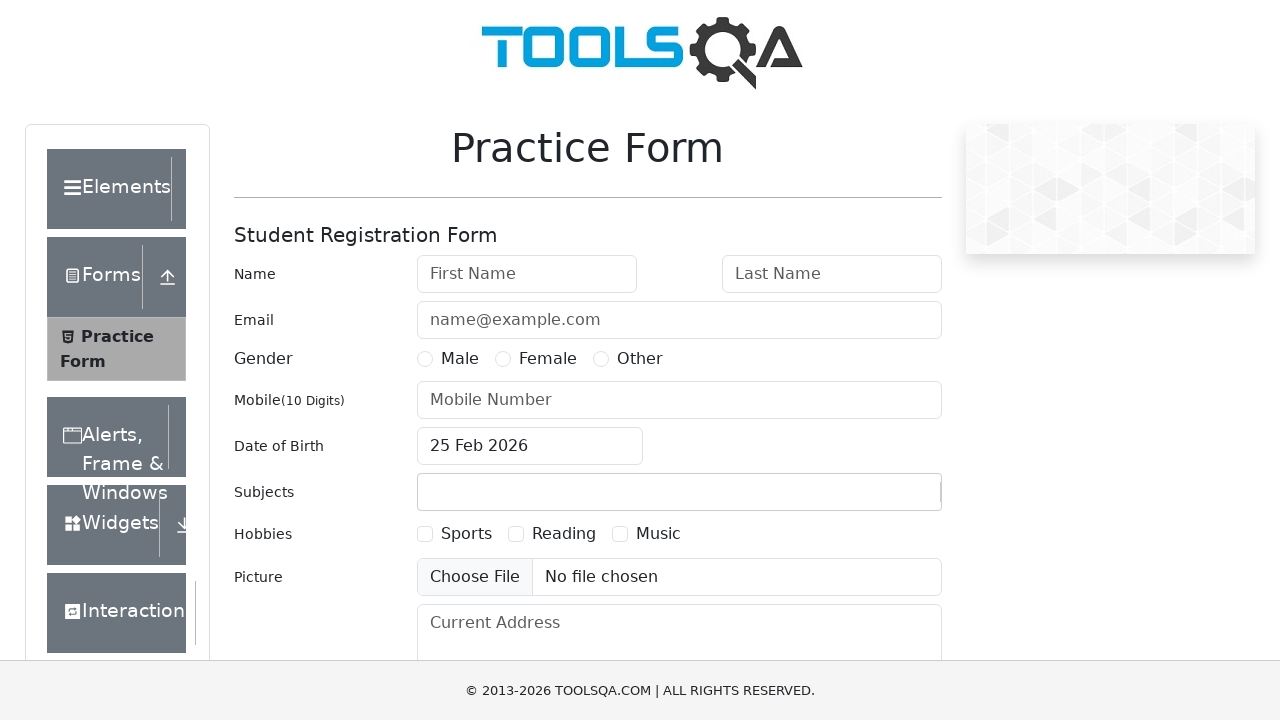

Filled first name field with 'Maria' on #firstName
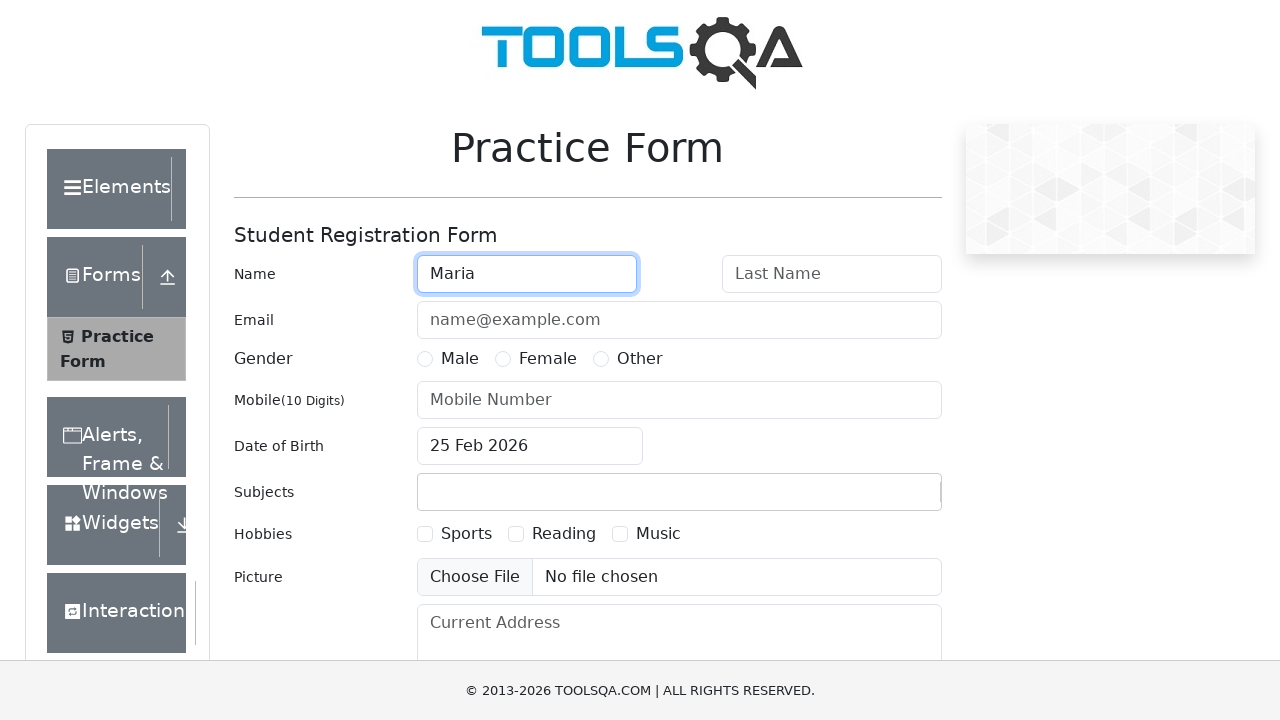

Filled last name field with 'Vitoria' on #lastName
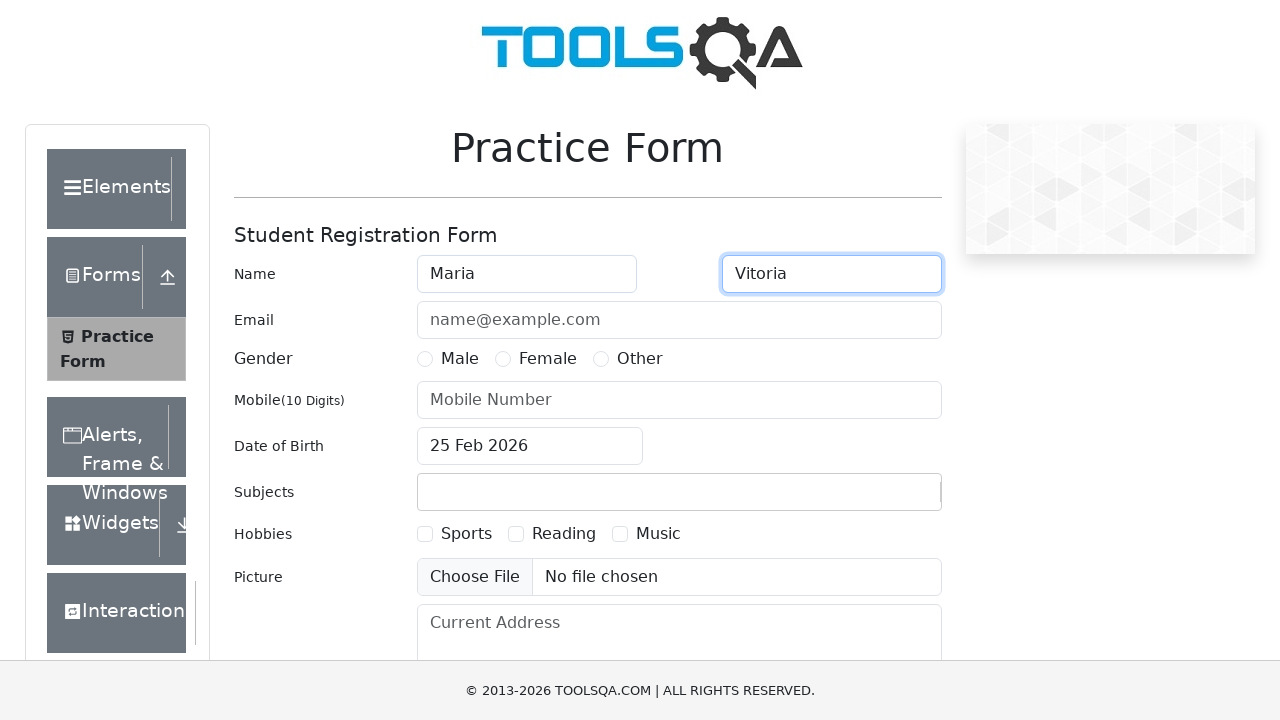

Filled email field with 'mariavitoriadz@gmail.com' on #userEmail
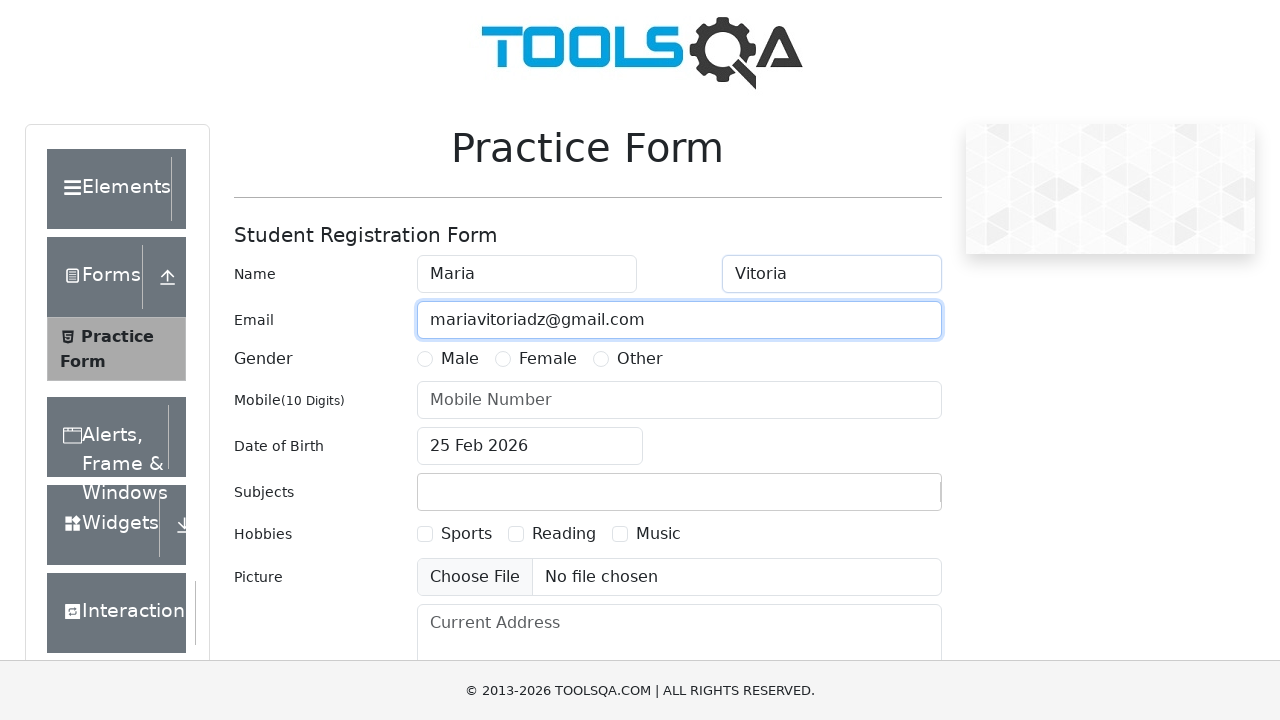

Selected Female gender radio button
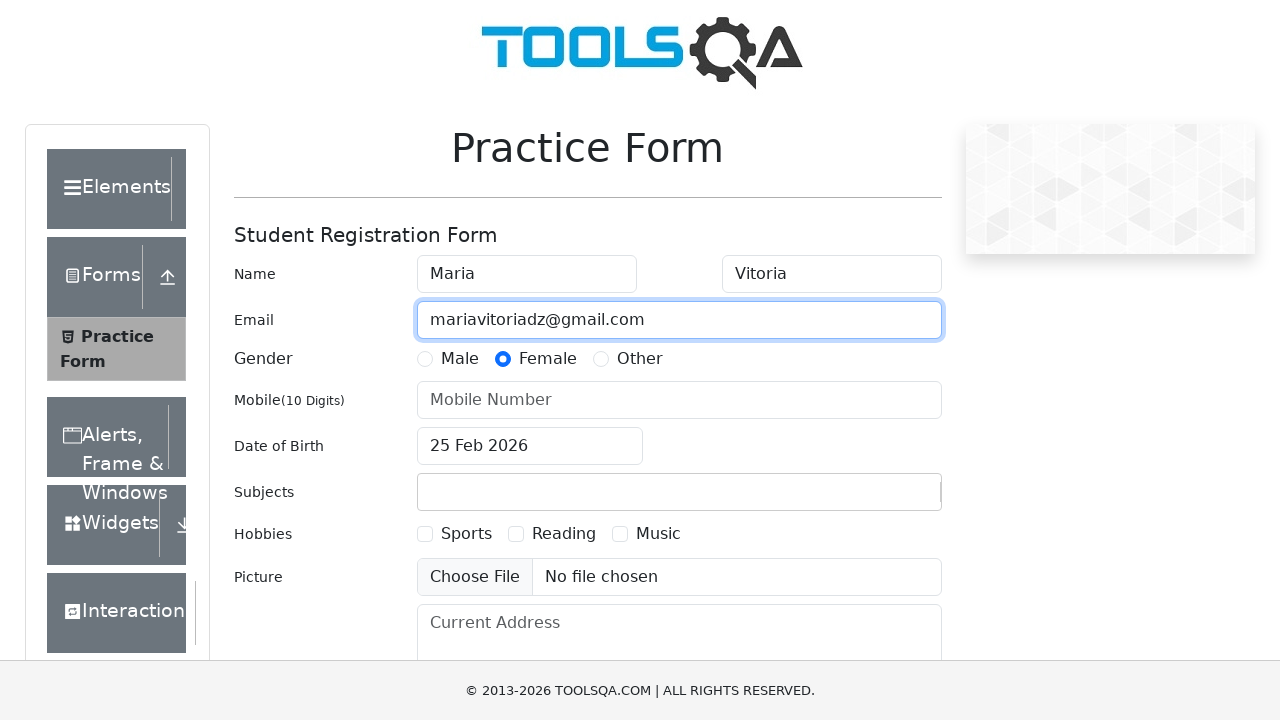

Filled phone number field with '98363845' (insufficient digits for validation) on #userNumber
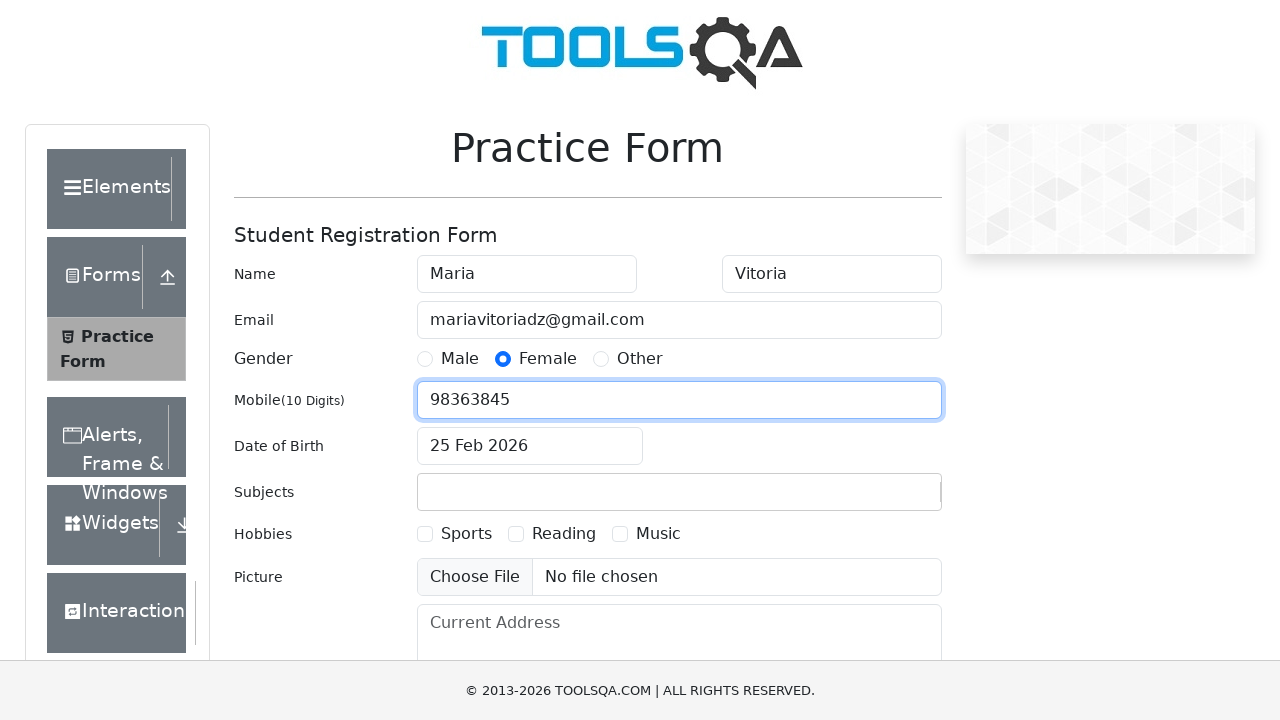

Pressed Tab key after phone number entry
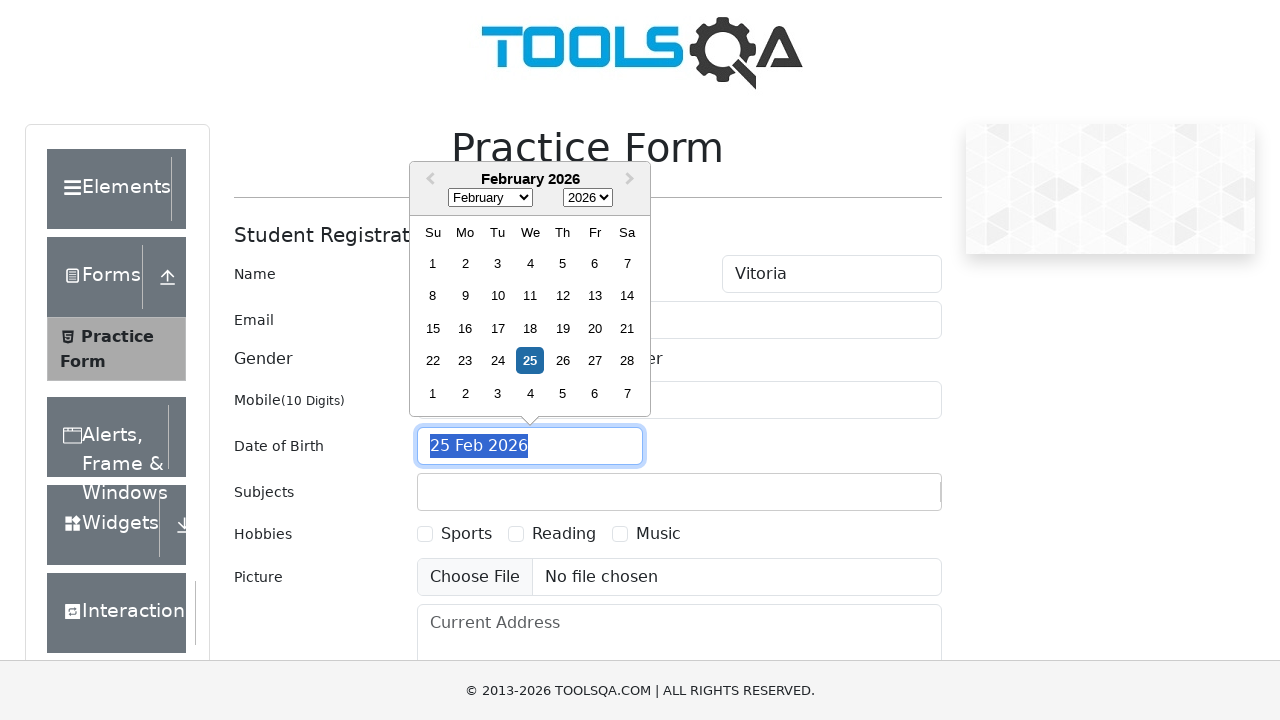

Selected Reading hobby checkbox
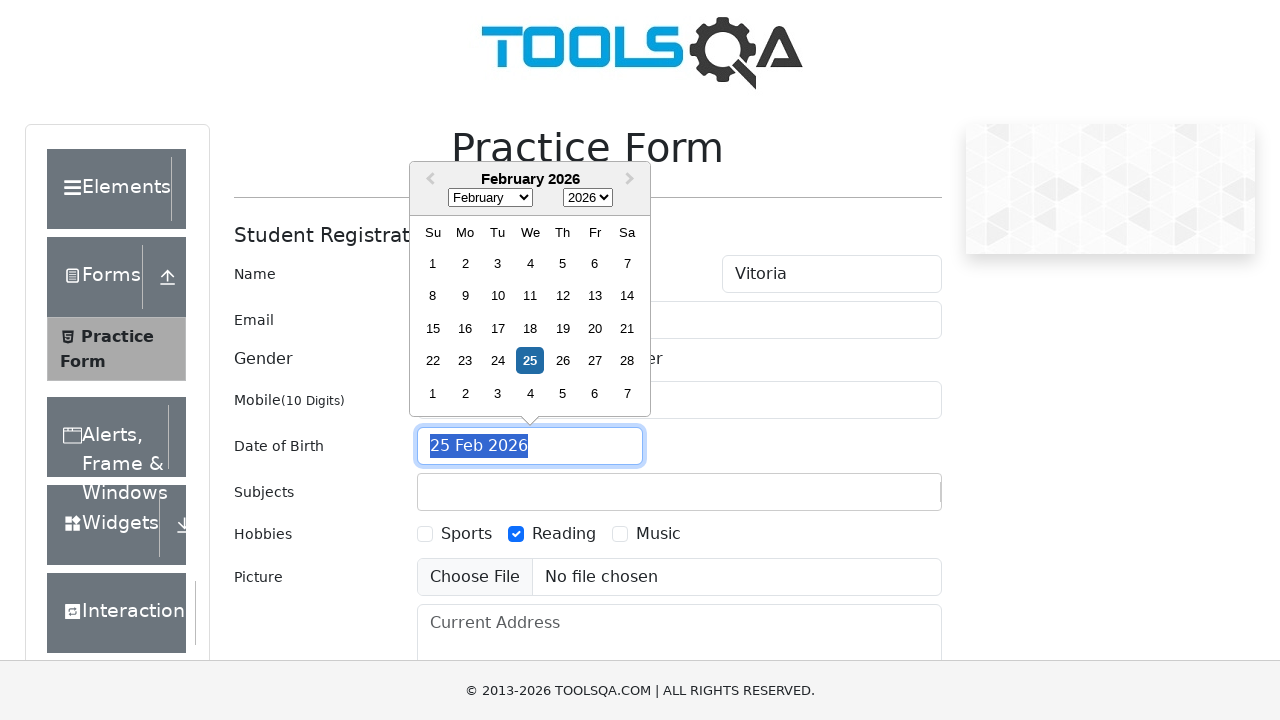

Filled state field with 'NCR' on #react-select-3-input
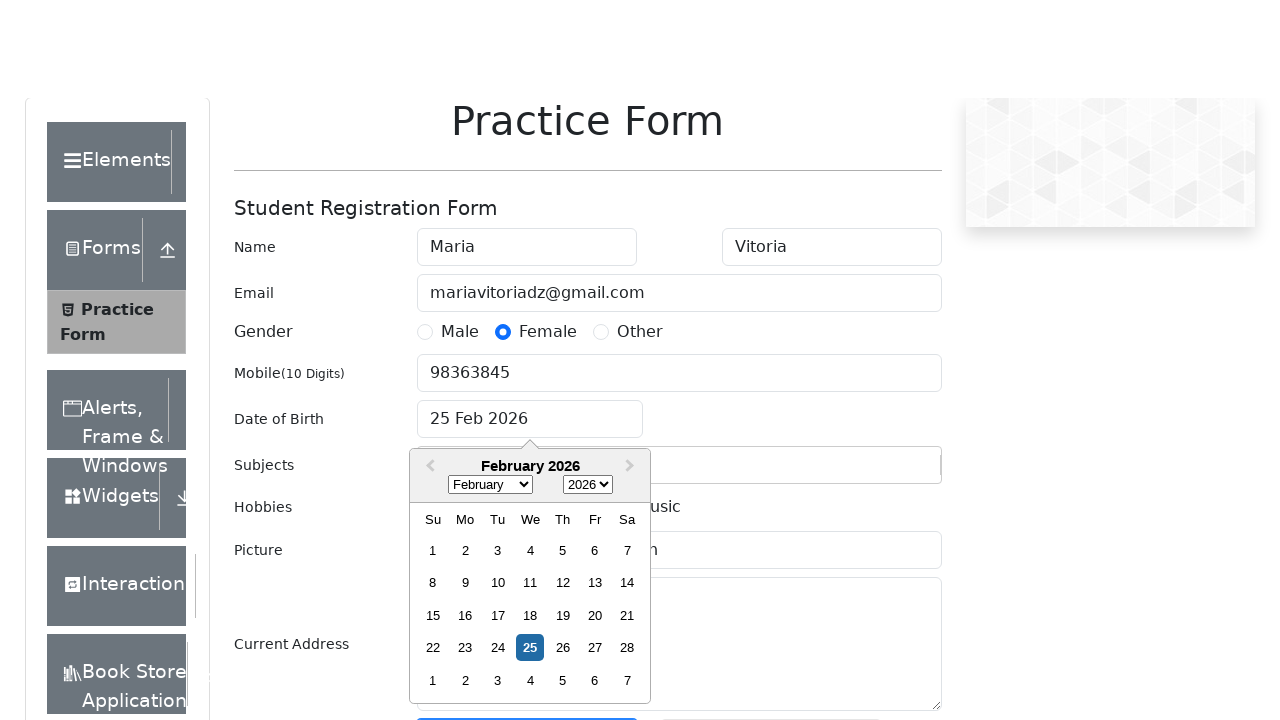

Pressed Tab key after state selection
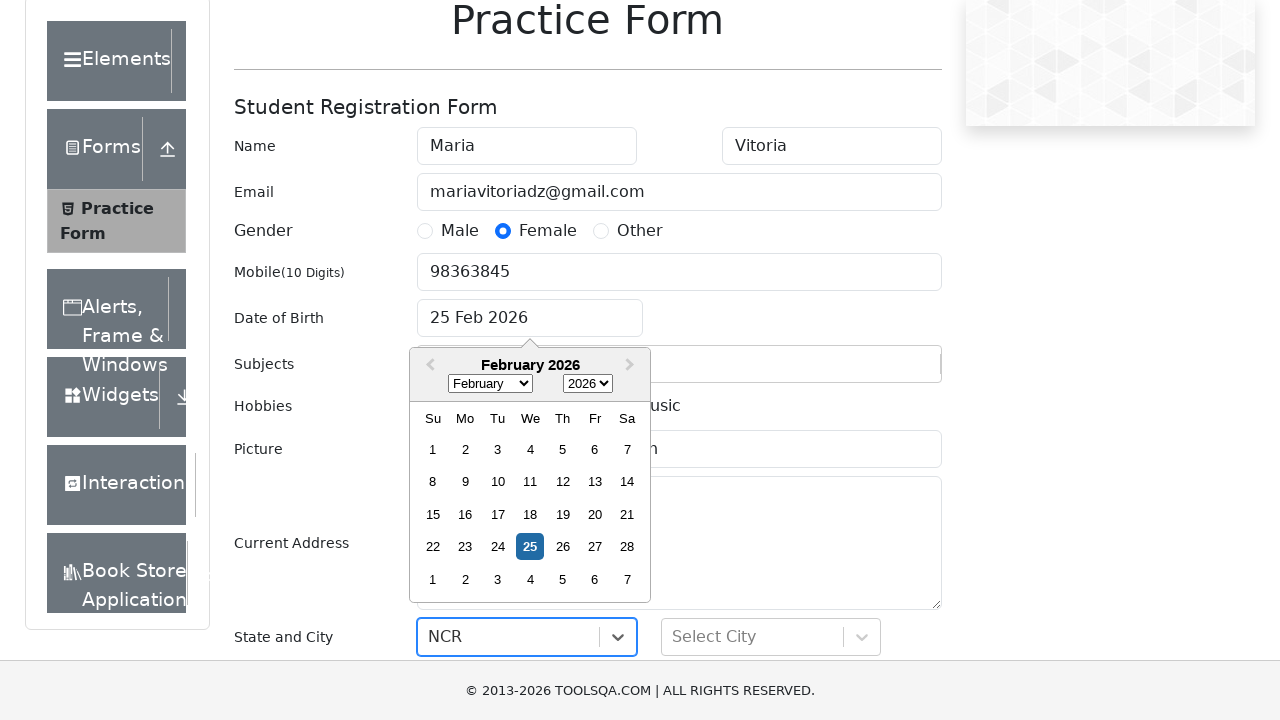

Filled city field with 'Noida' on #react-select-4-input
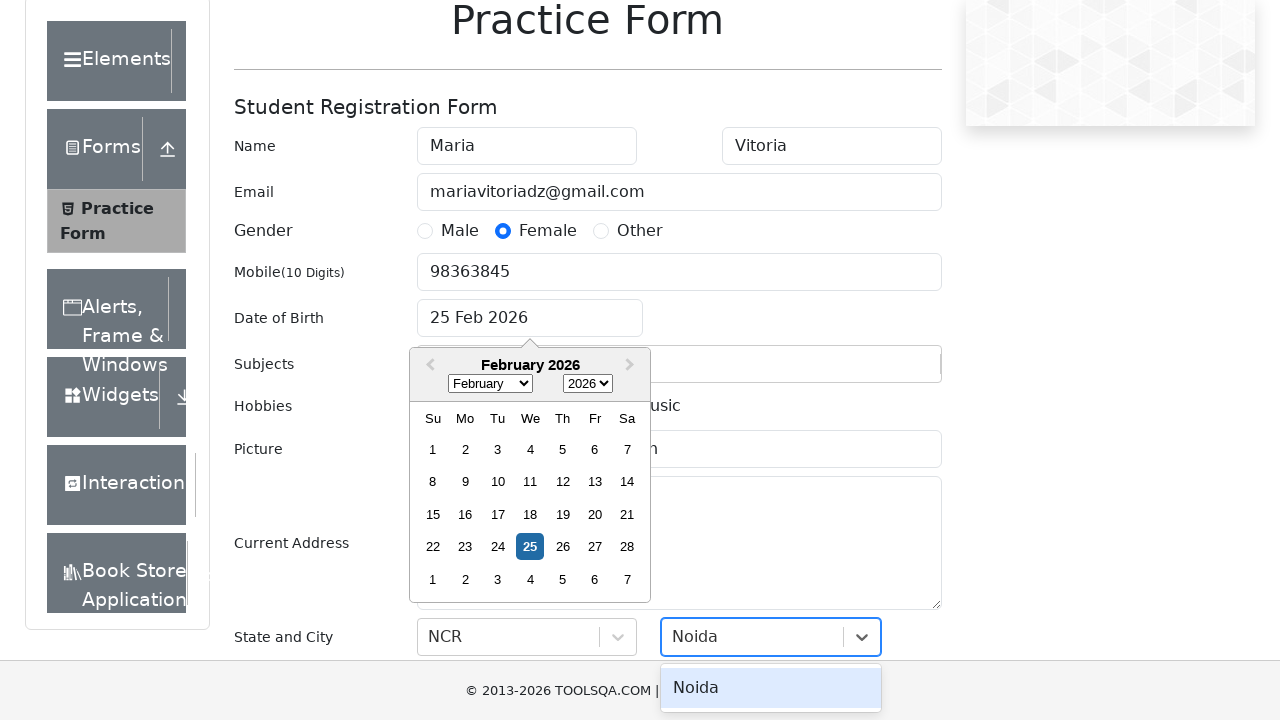

Pressed Tab key after city selection
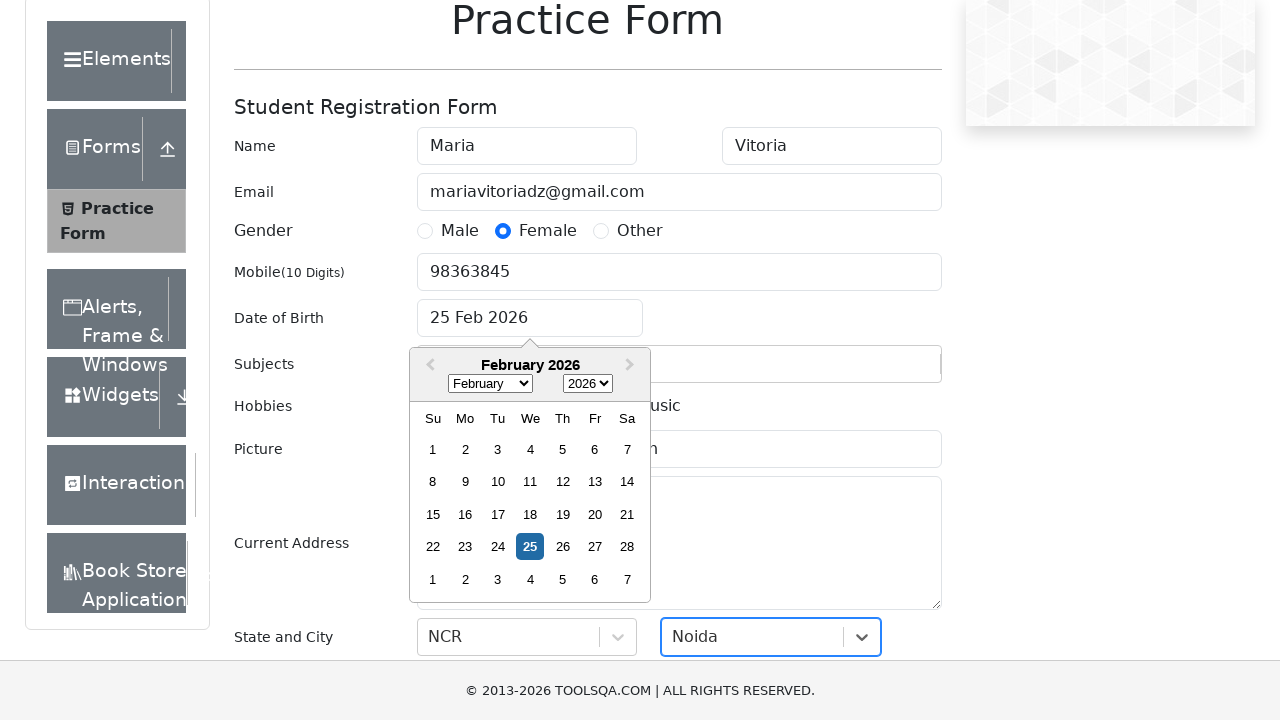

Pressed Enter key to attempt form submission
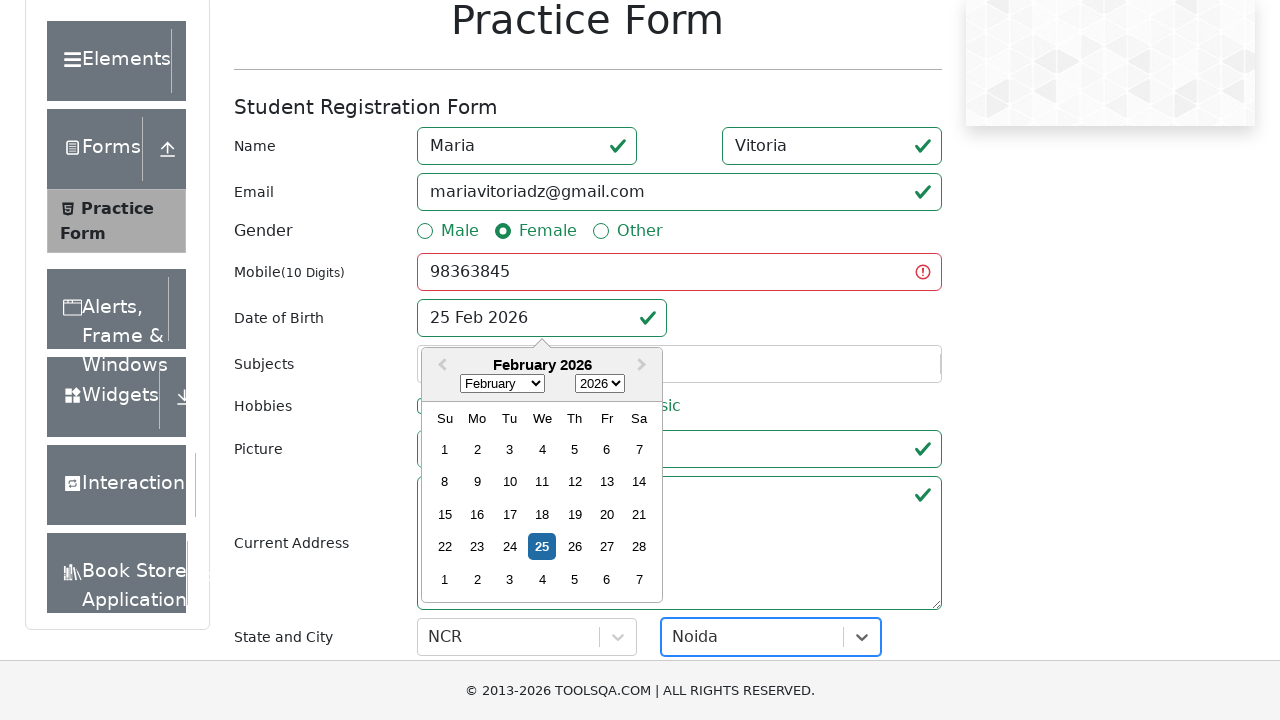

Waited 5 seconds for validation check to complete
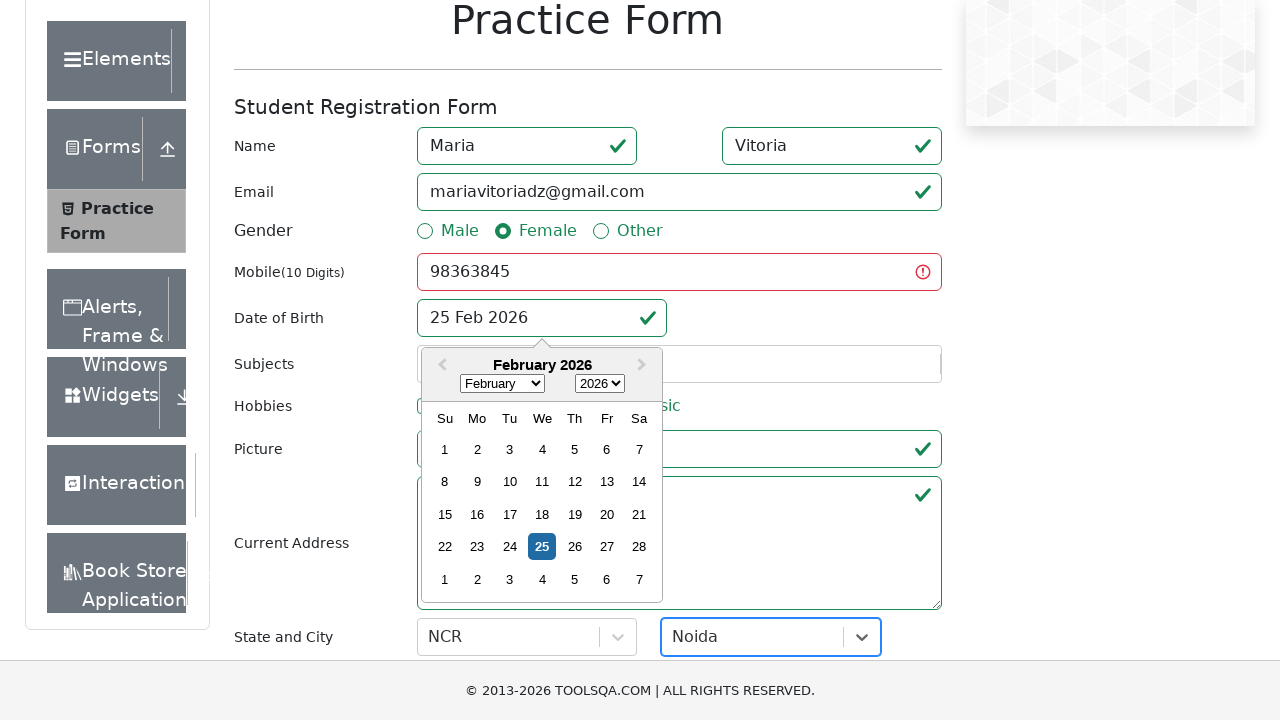

Confirmation modal did not appear as expected - invalid phone number prevented form submission
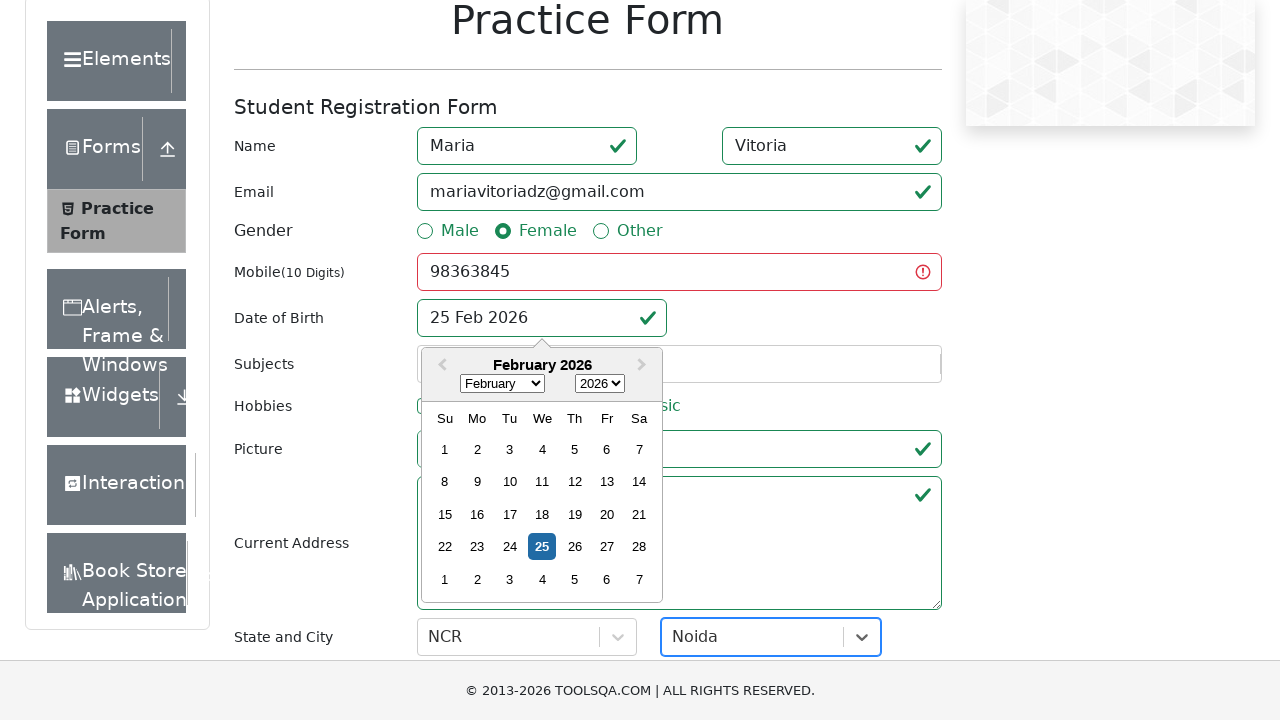

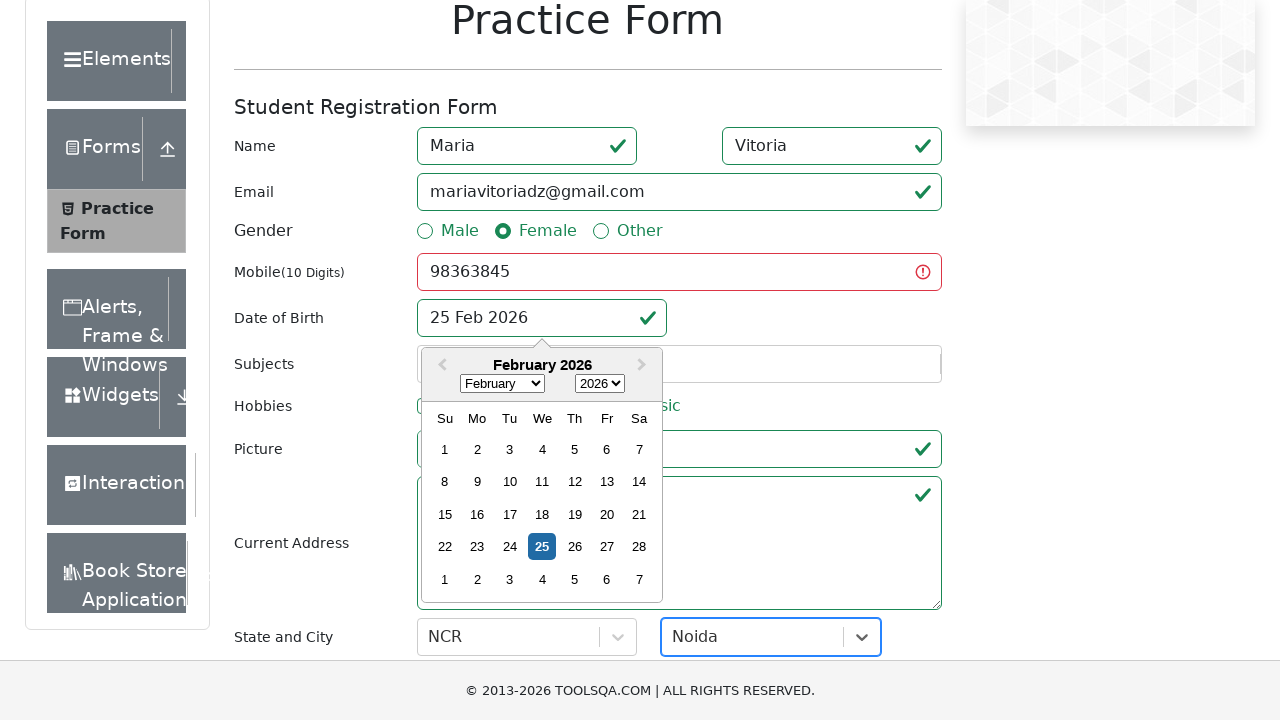